Tests that clicking Clear completed removes completed items from the list

Starting URL: https://demo.playwright.dev/todomvc

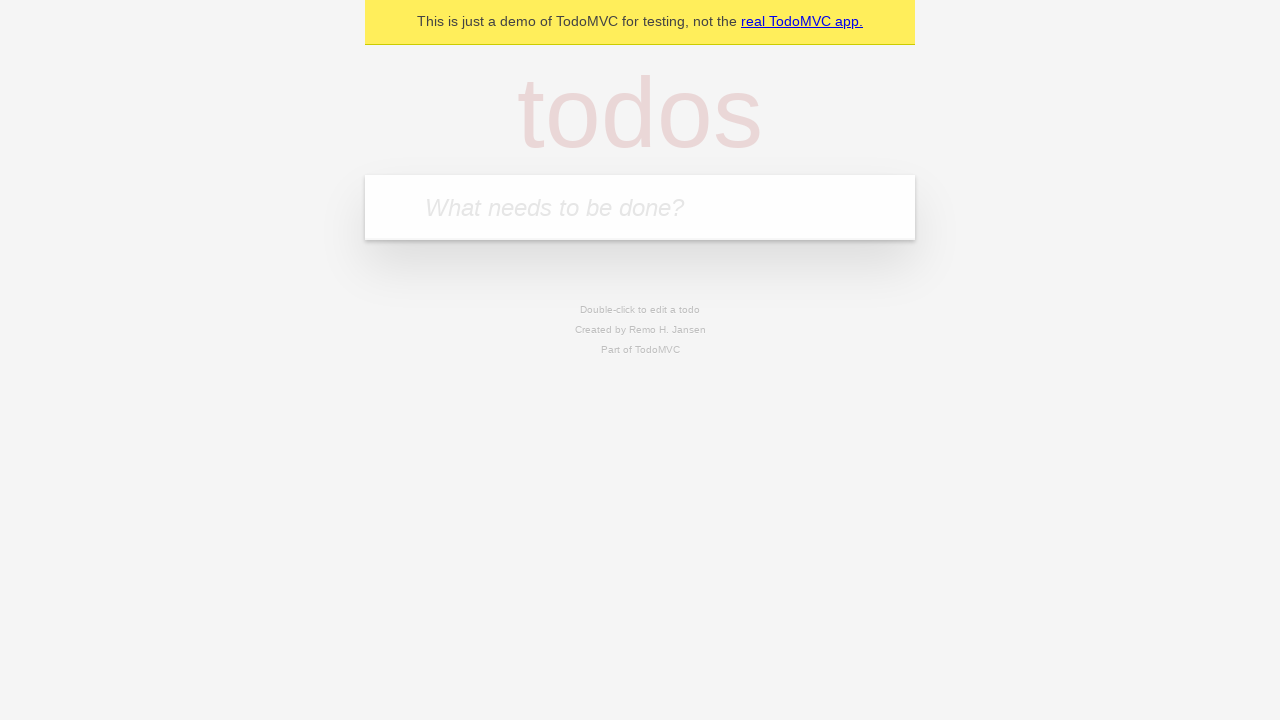

Filled first todo input with 'buy some cheese' on internal:attr=[placeholder="What needs to be done?"i]
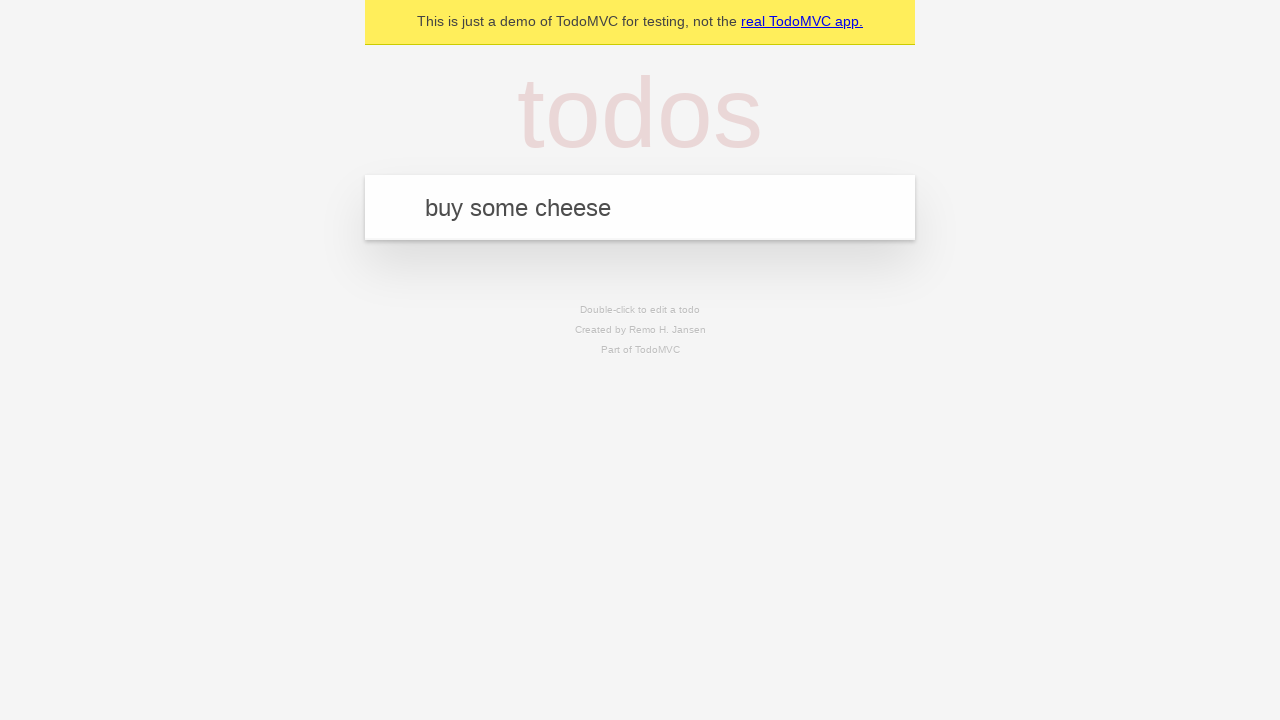

Pressed Enter to create first todo on internal:attr=[placeholder="What needs to be done?"i]
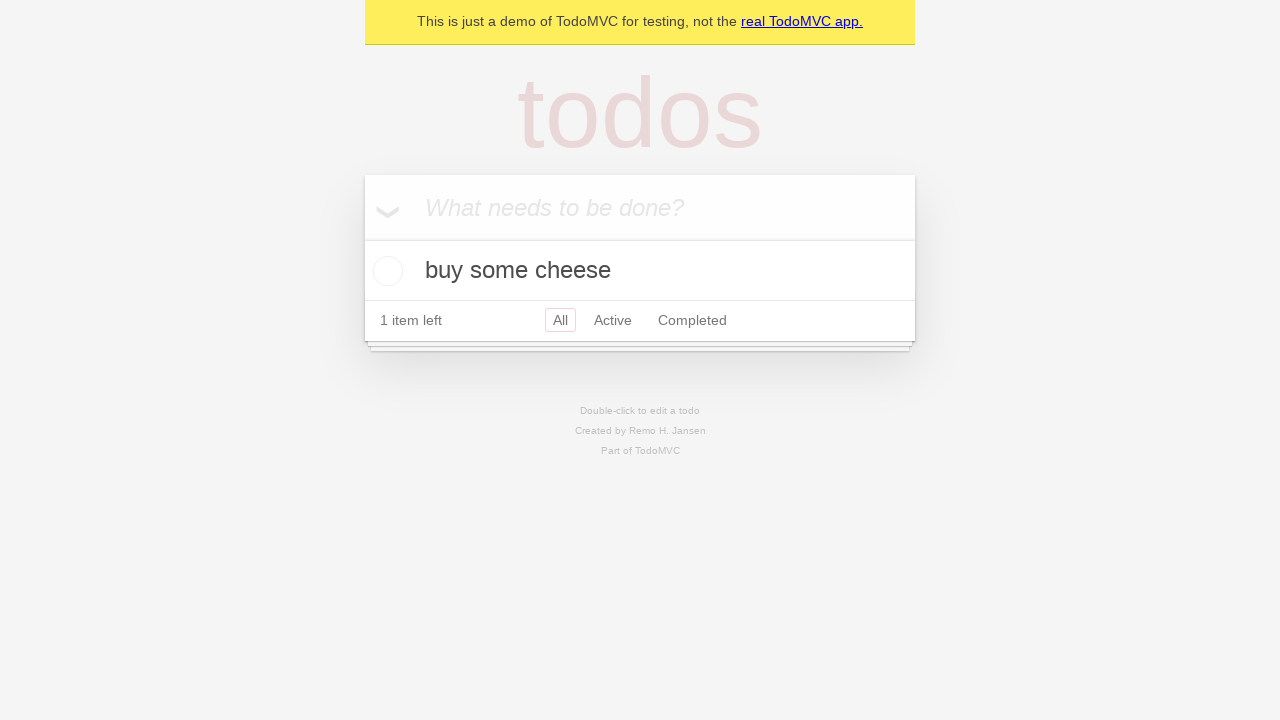

Filled second todo input with 'feed the cat' on internal:attr=[placeholder="What needs to be done?"i]
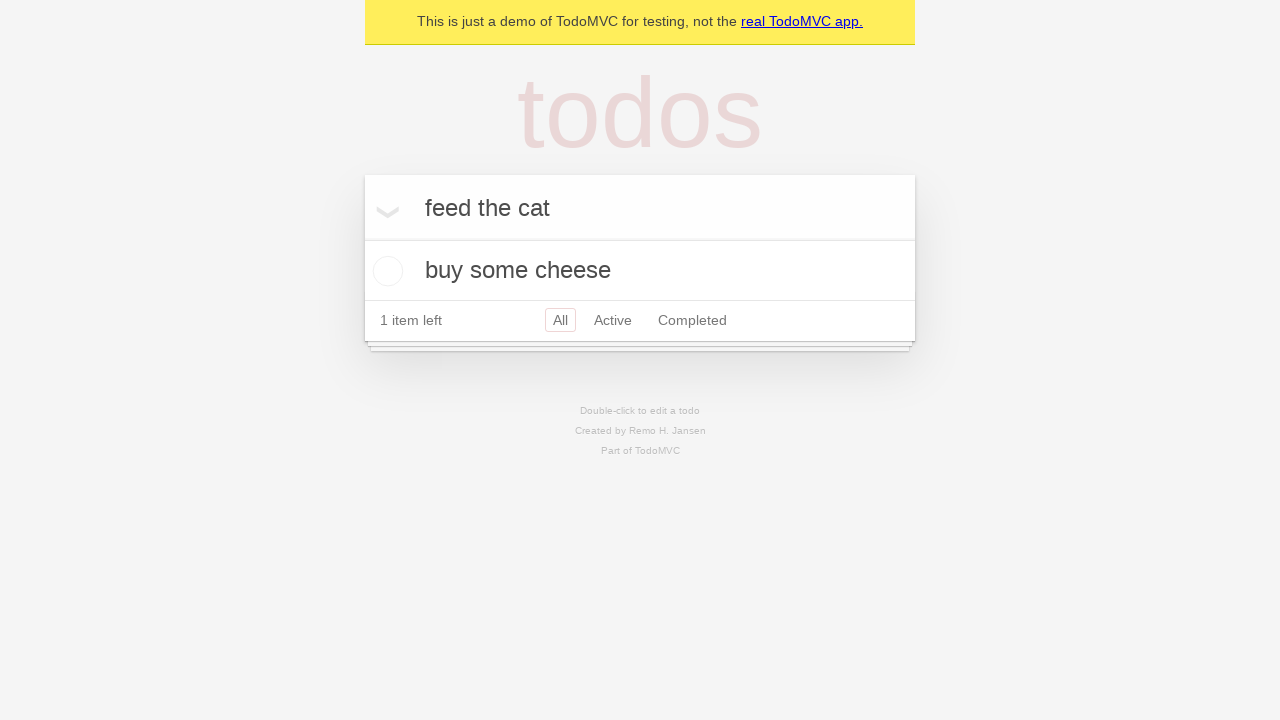

Pressed Enter to create second todo on internal:attr=[placeholder="What needs to be done?"i]
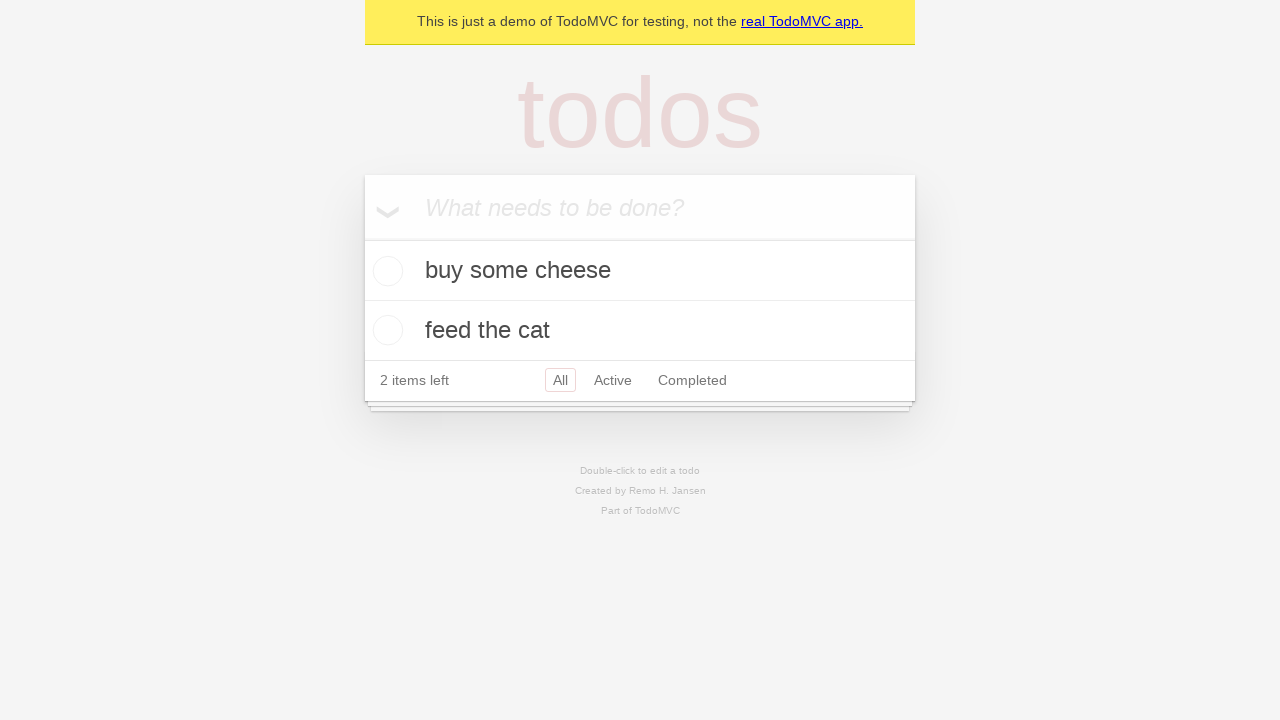

Filled third todo input with 'book a doctors appointment' on internal:attr=[placeholder="What needs to be done?"i]
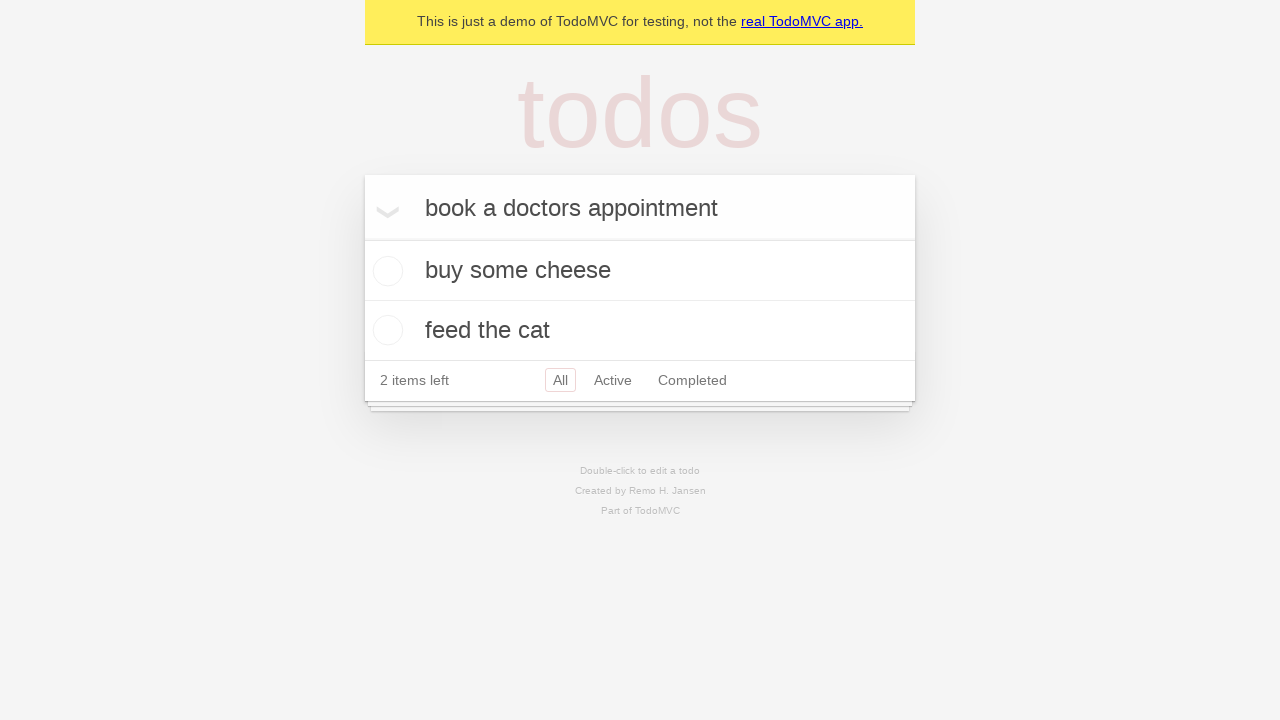

Pressed Enter to create third todo on internal:attr=[placeholder="What needs to be done?"i]
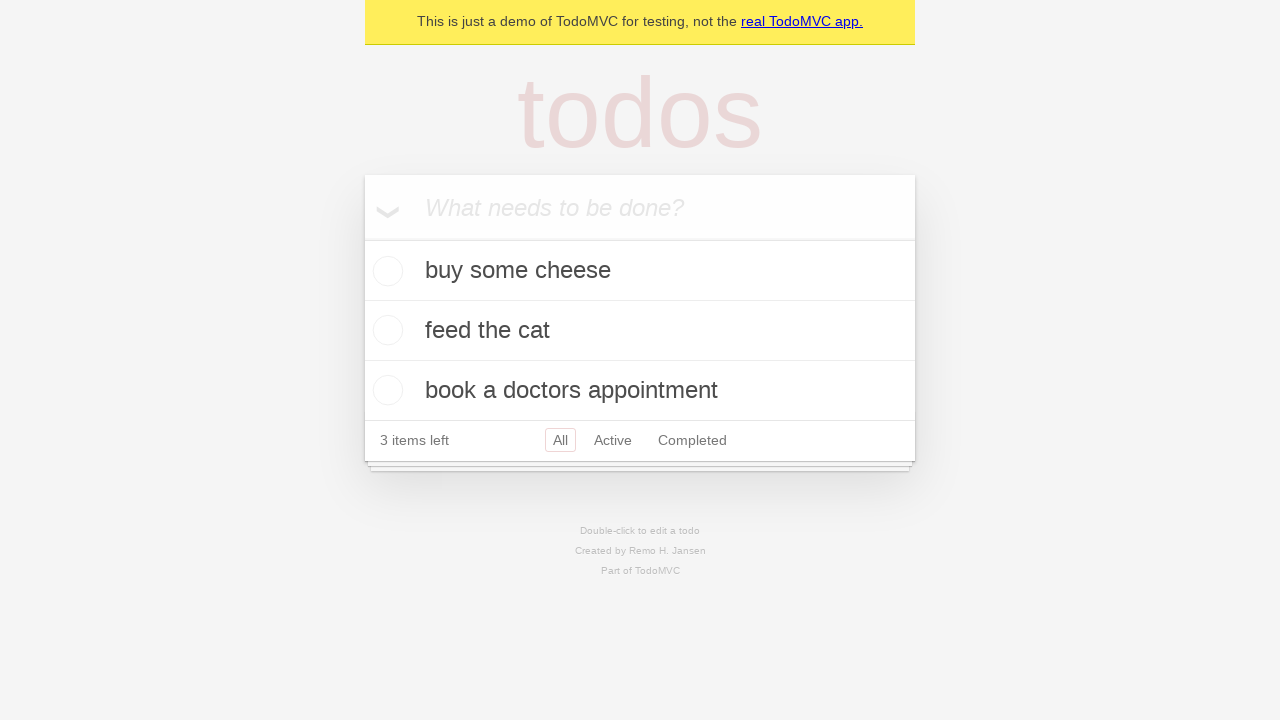

Waited for all three todos to be rendered
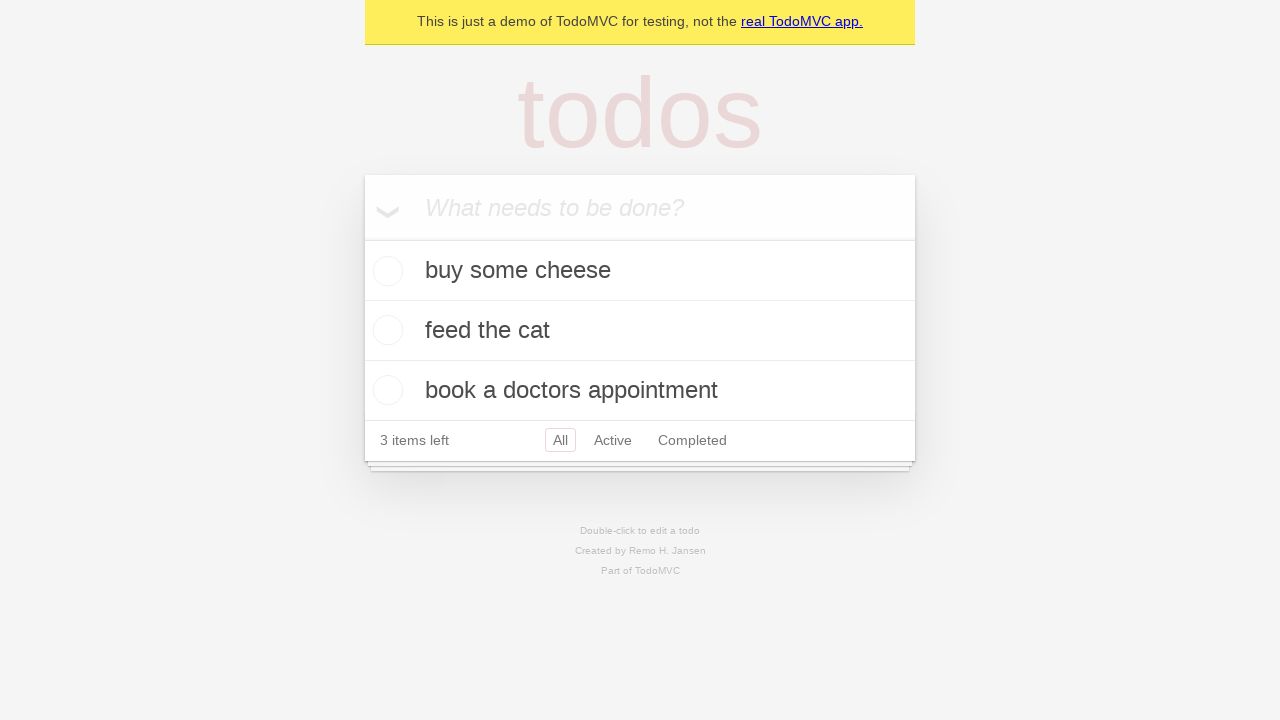

Checked the checkbox on second todo to mark it as completed at (385, 330) on internal:testid=[data-testid="todo-item"s] >> nth=1 >> internal:role=checkbox
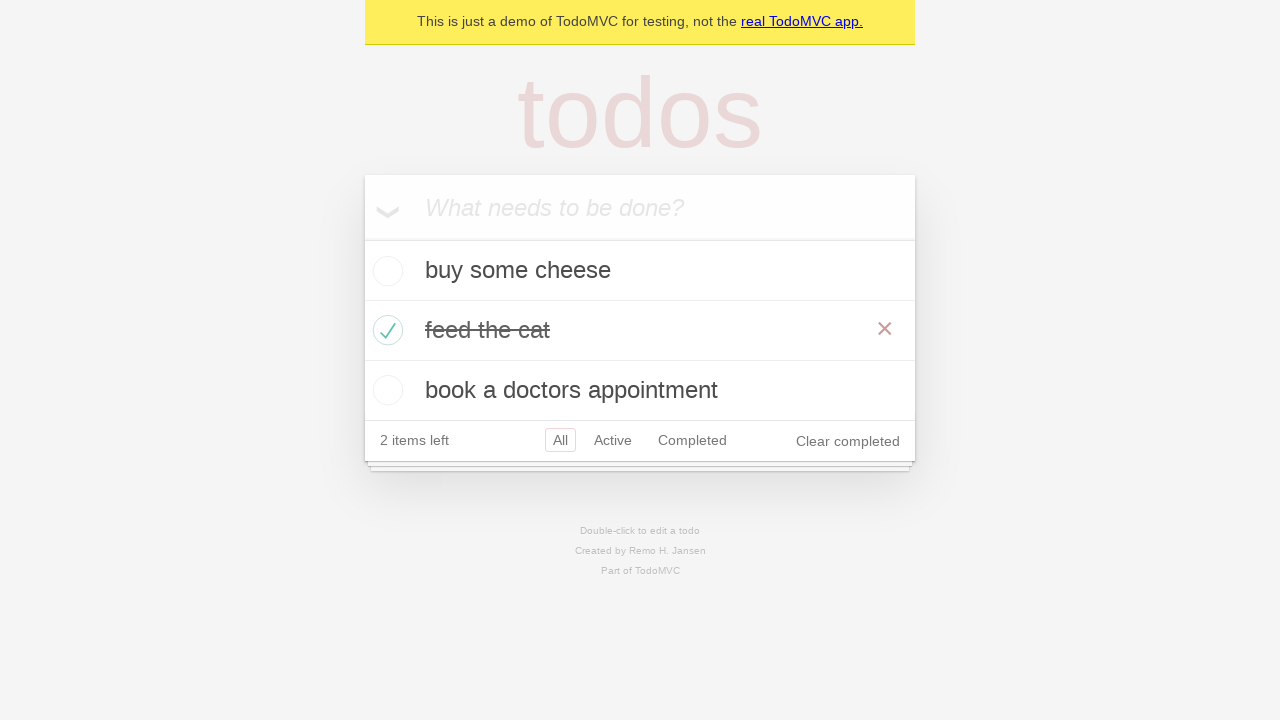

Clicked 'Clear completed' button at (848, 441) on internal:role=button[name="Clear completed"i]
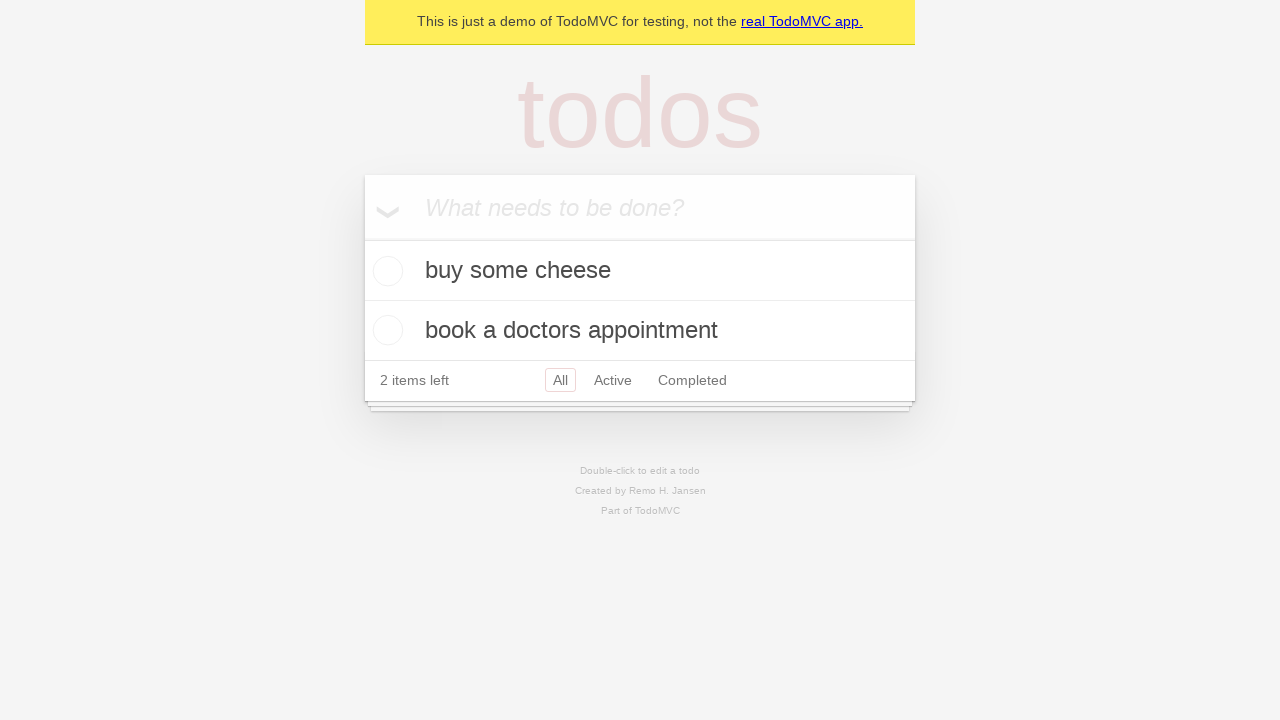

Waited for completed todo to be removed, leaving 2 todos remaining
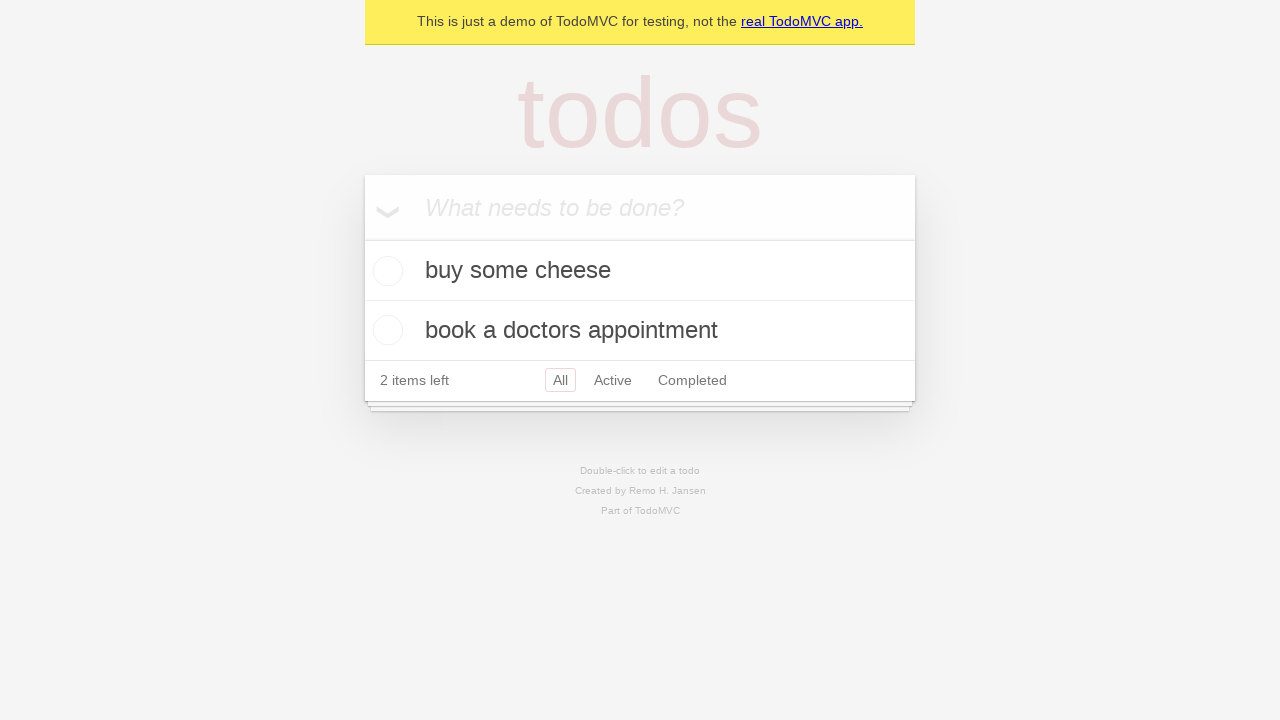

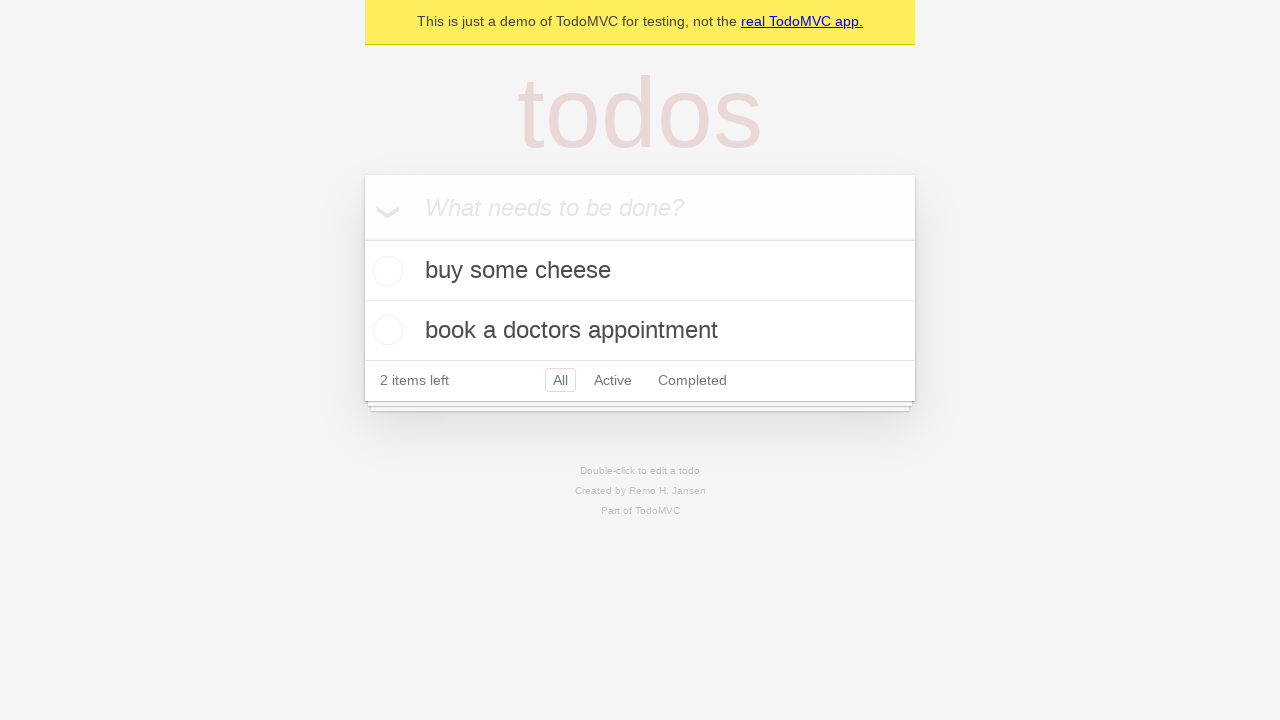